Validates image lazy loading functionality by scrolling down the page incrementally and checking that images load as they enter the viewport.

Starting URL: https://www.krushistore.com/

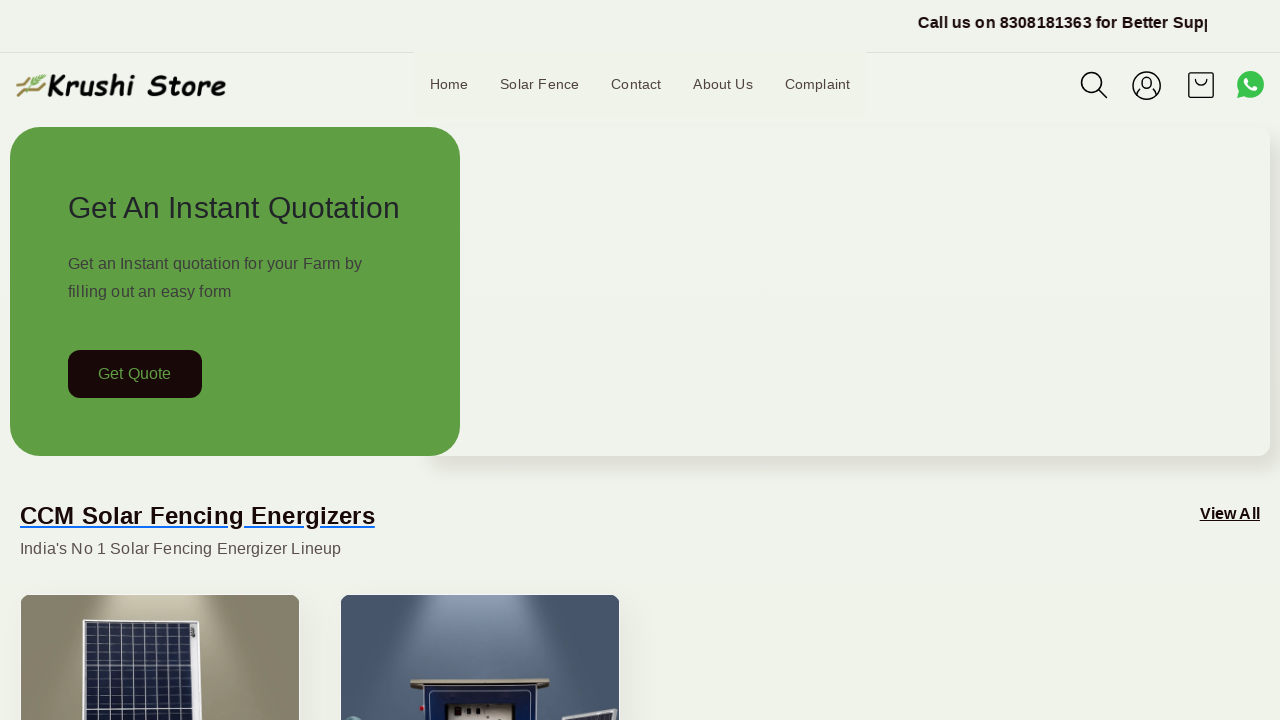

Page DOM content loaded
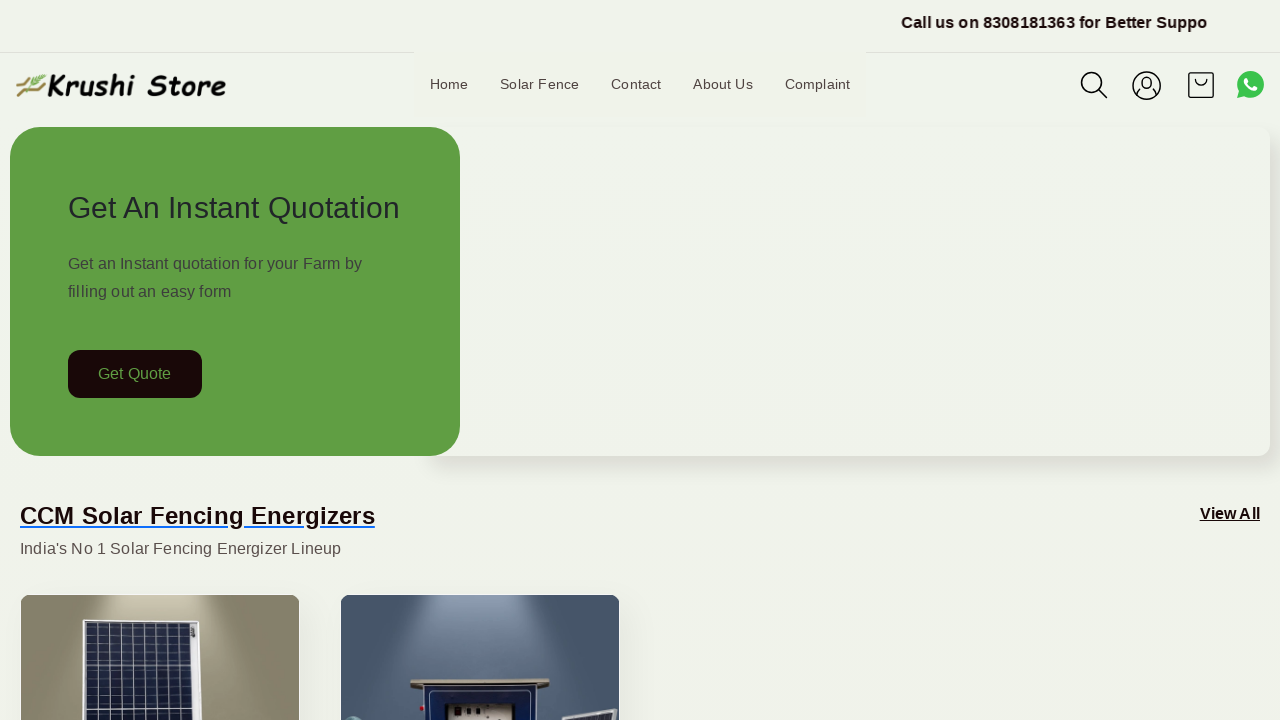

Waited 2 seconds for page resources to fully load
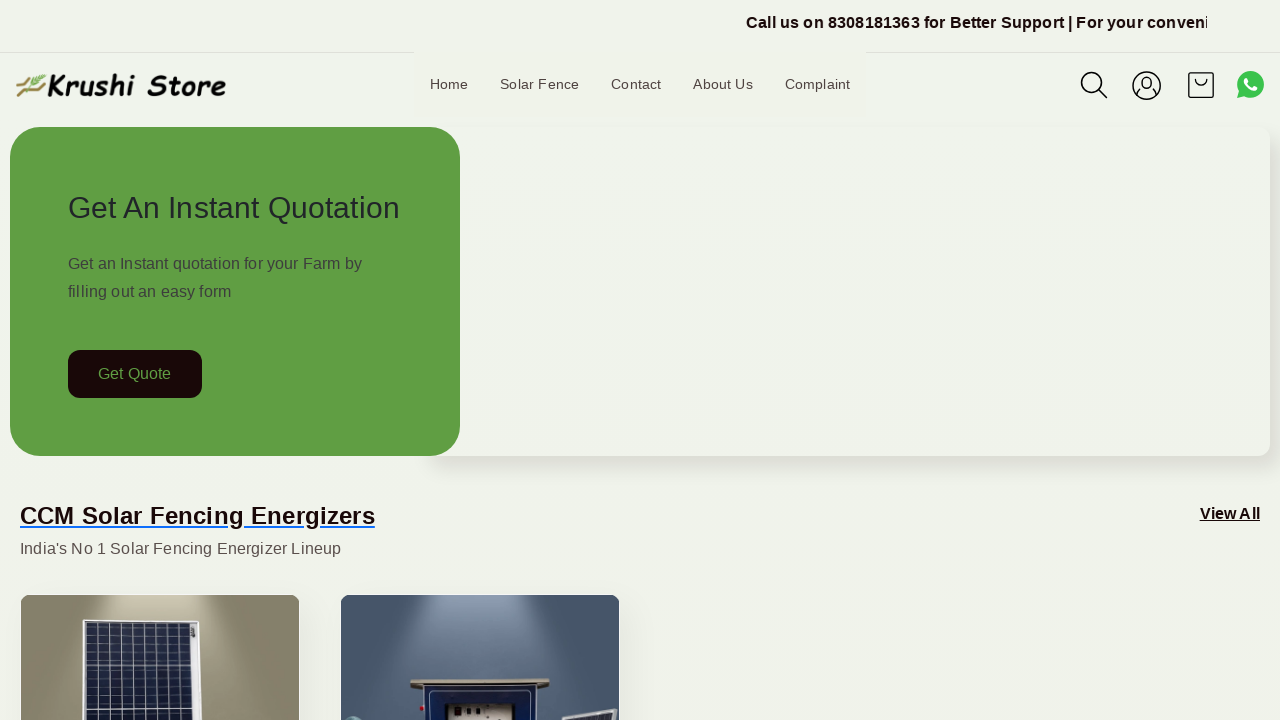

Located all img elements on the page
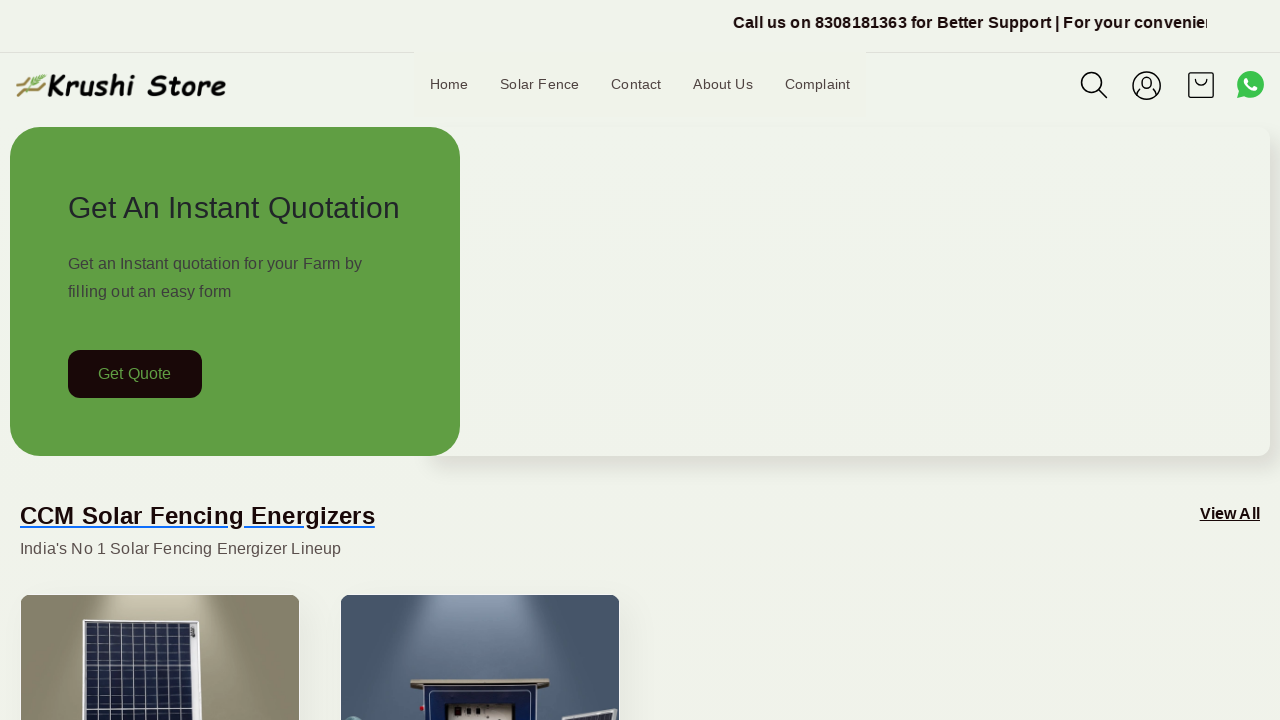

Scrolled down by 200 pixels (iteration 1)
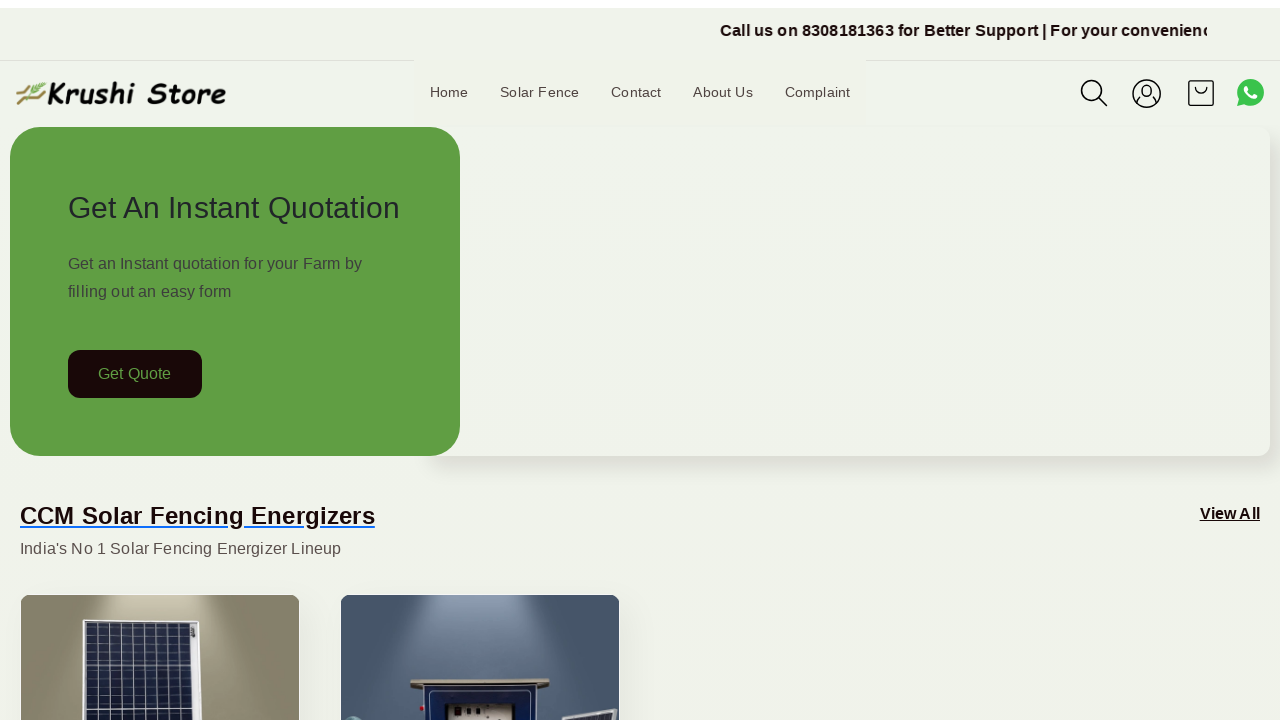

Waited 500ms for lazy-loaded images to render
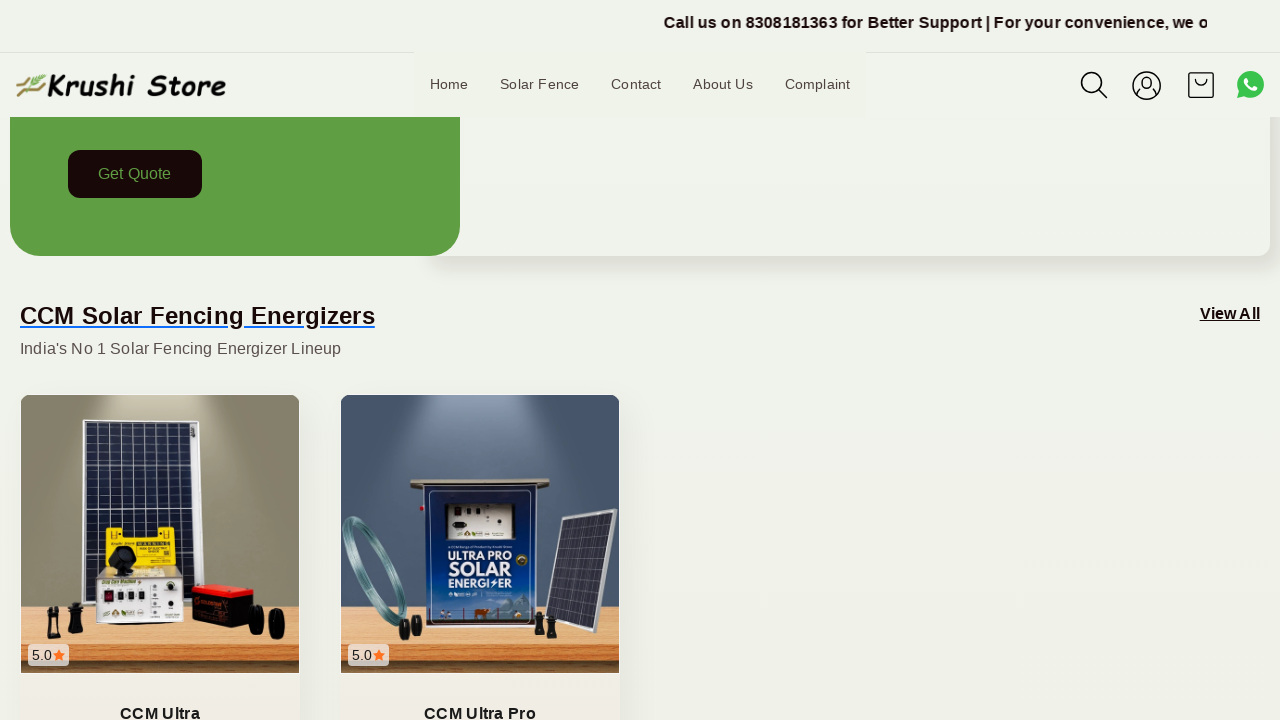

Scrolled down by 200 pixels (iteration 2)
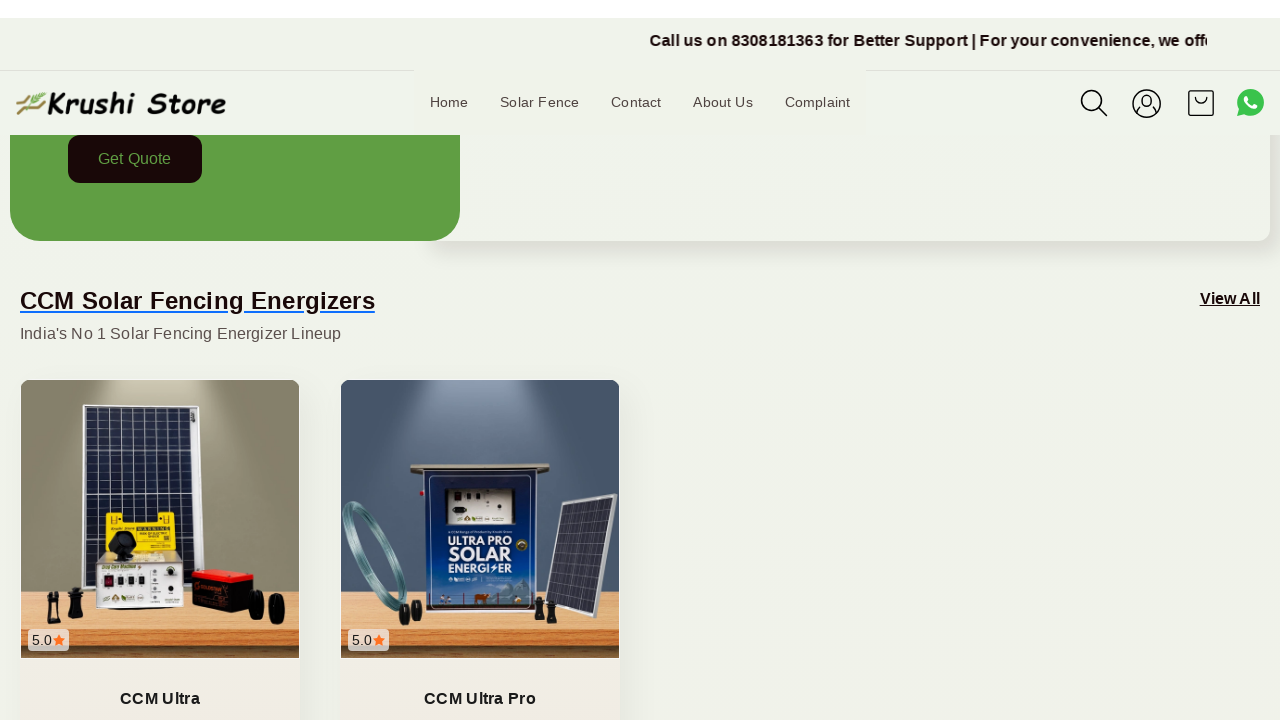

Waited 500ms for lazy-loaded images to render
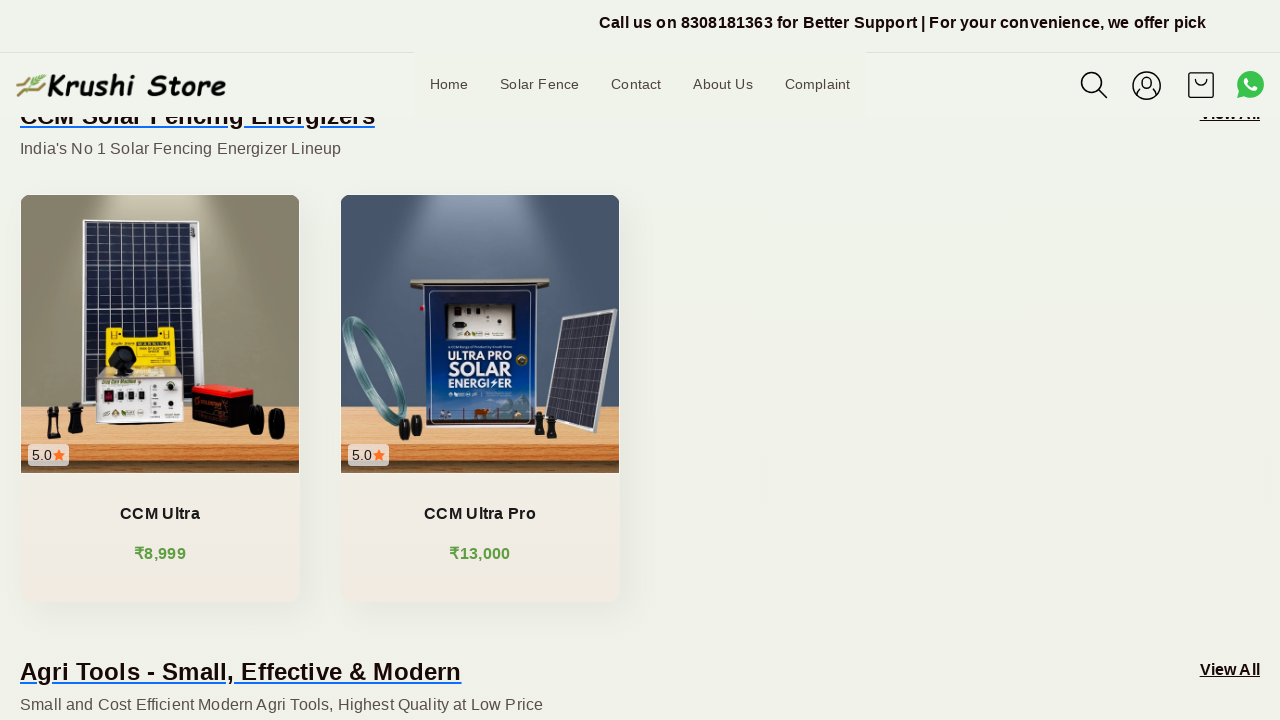

Scrolled down by 200 pixels (iteration 3)
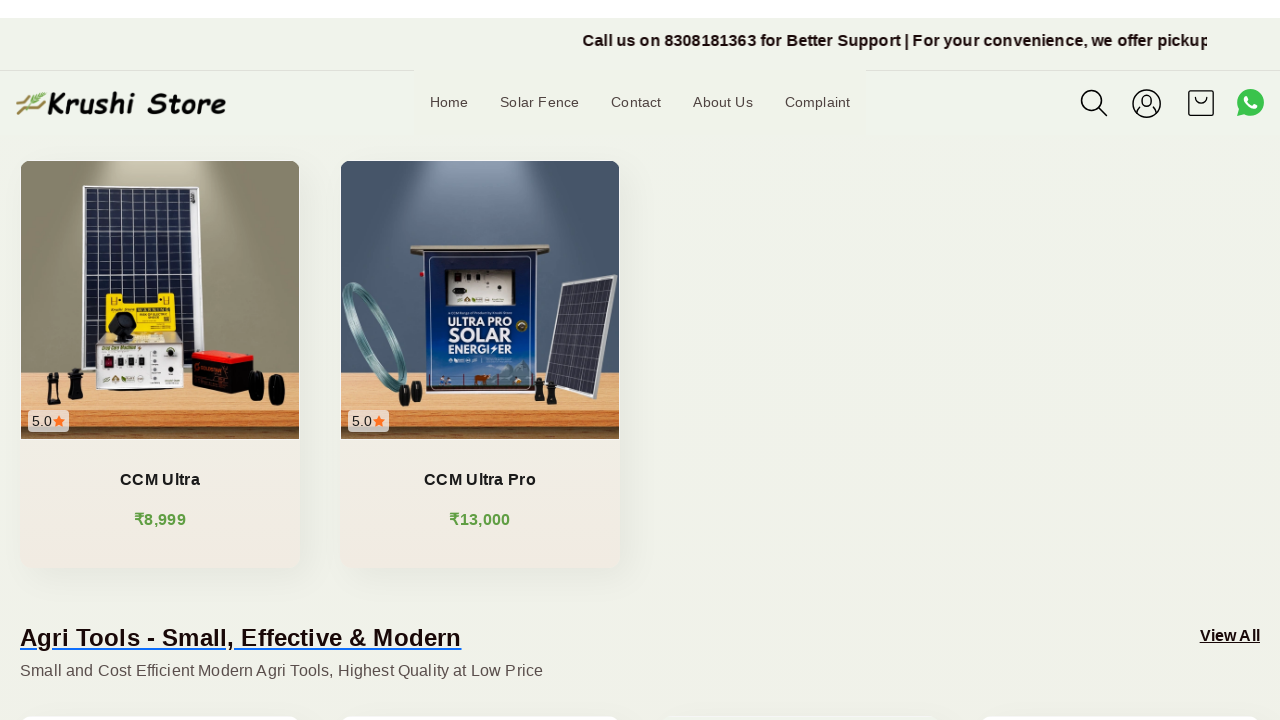

Waited 500ms for lazy-loaded images to render
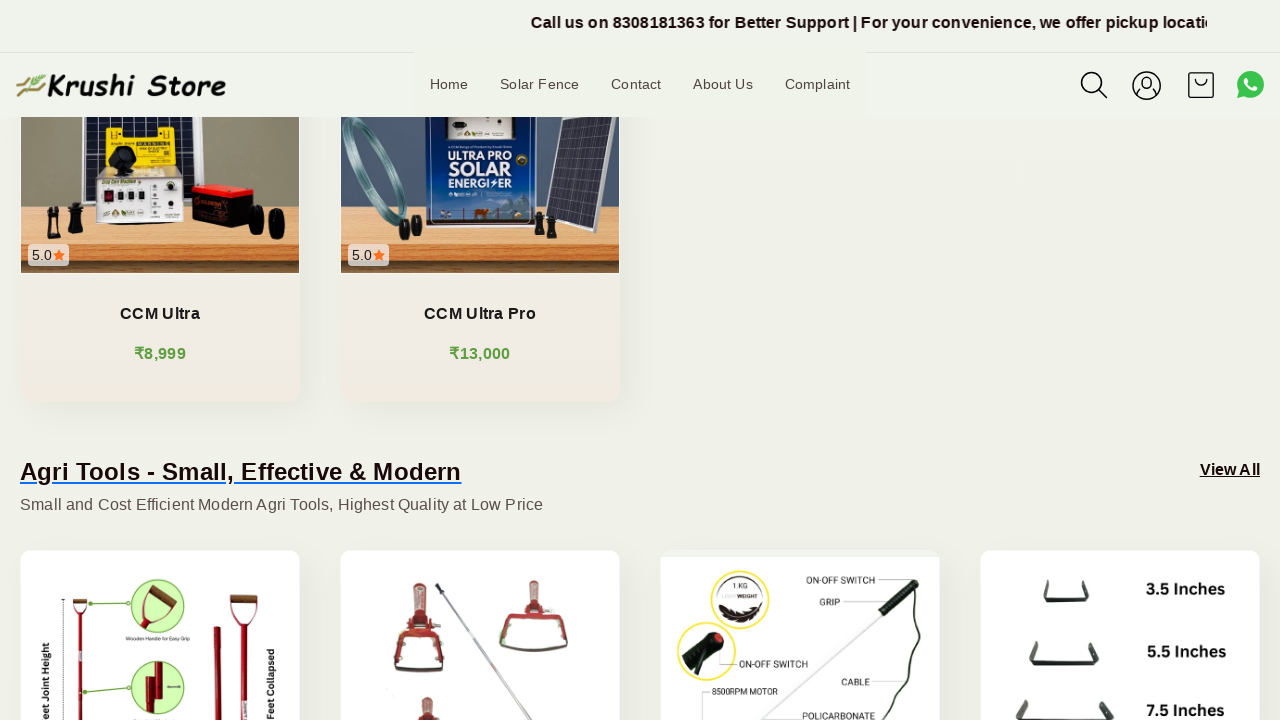

Scrolled down by 200 pixels (iteration 4)
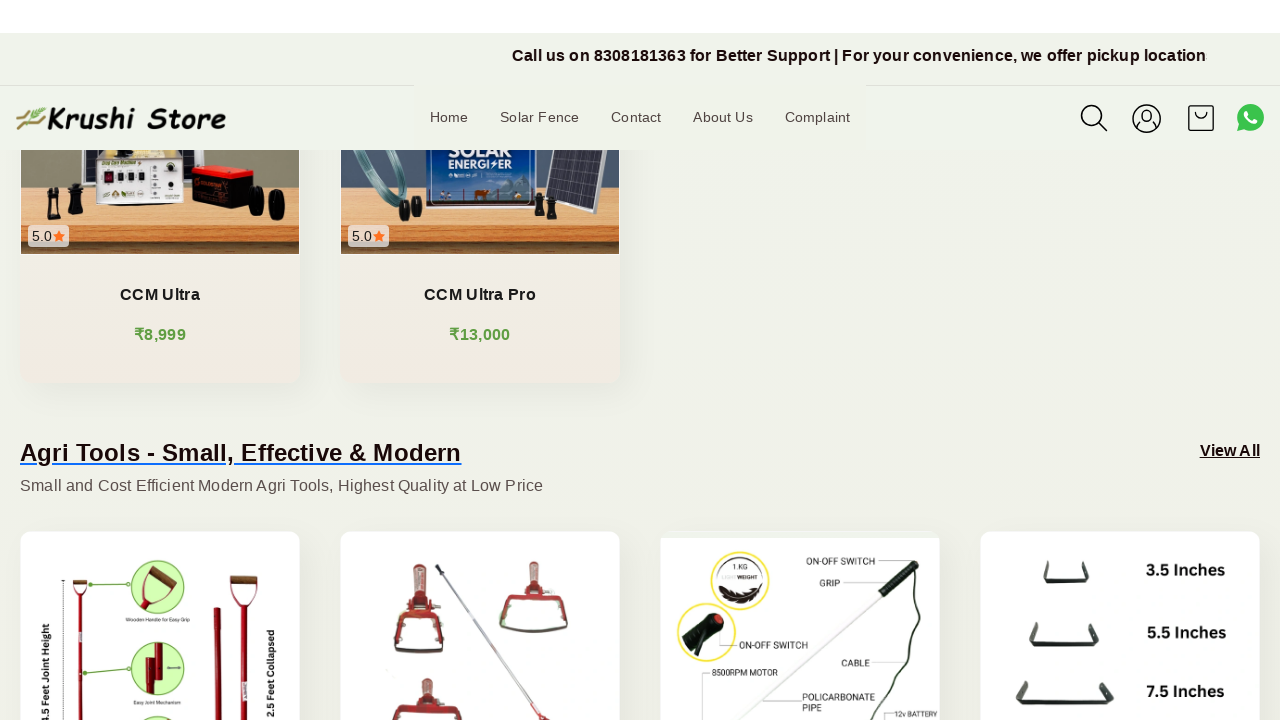

Waited 500ms for lazy-loaded images to render
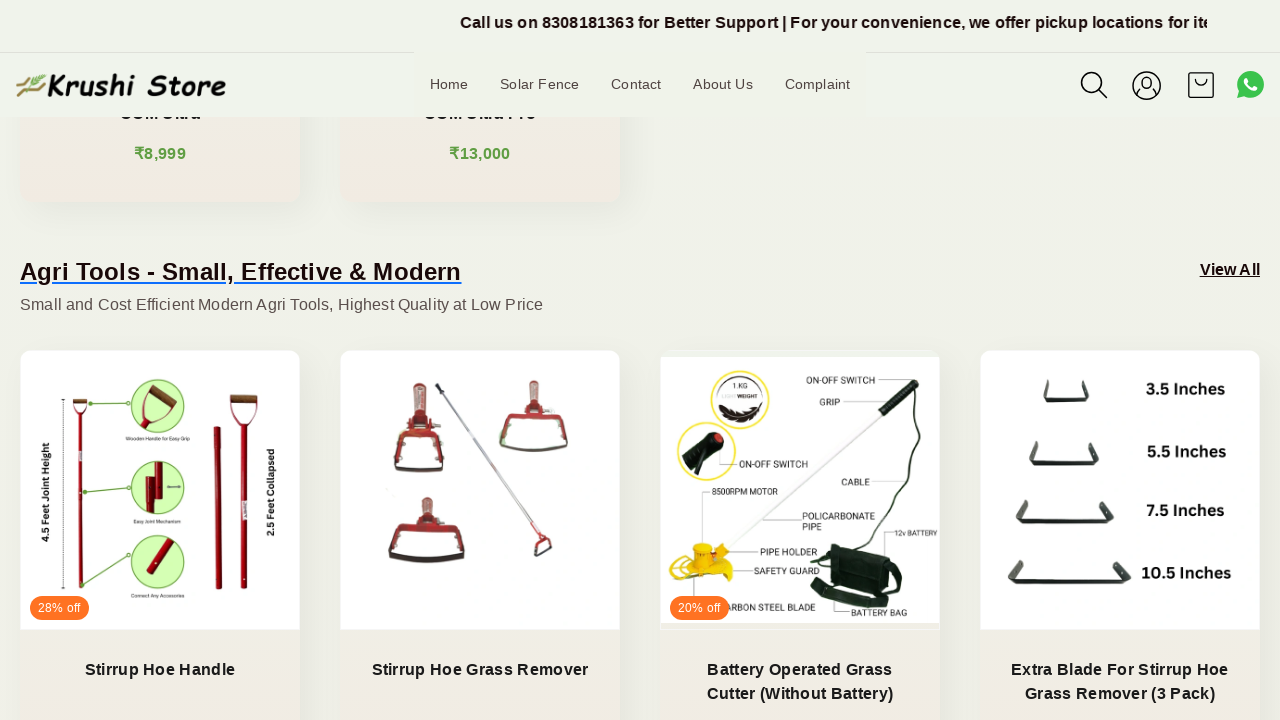

Scrolled down by 200 pixels (iteration 5)
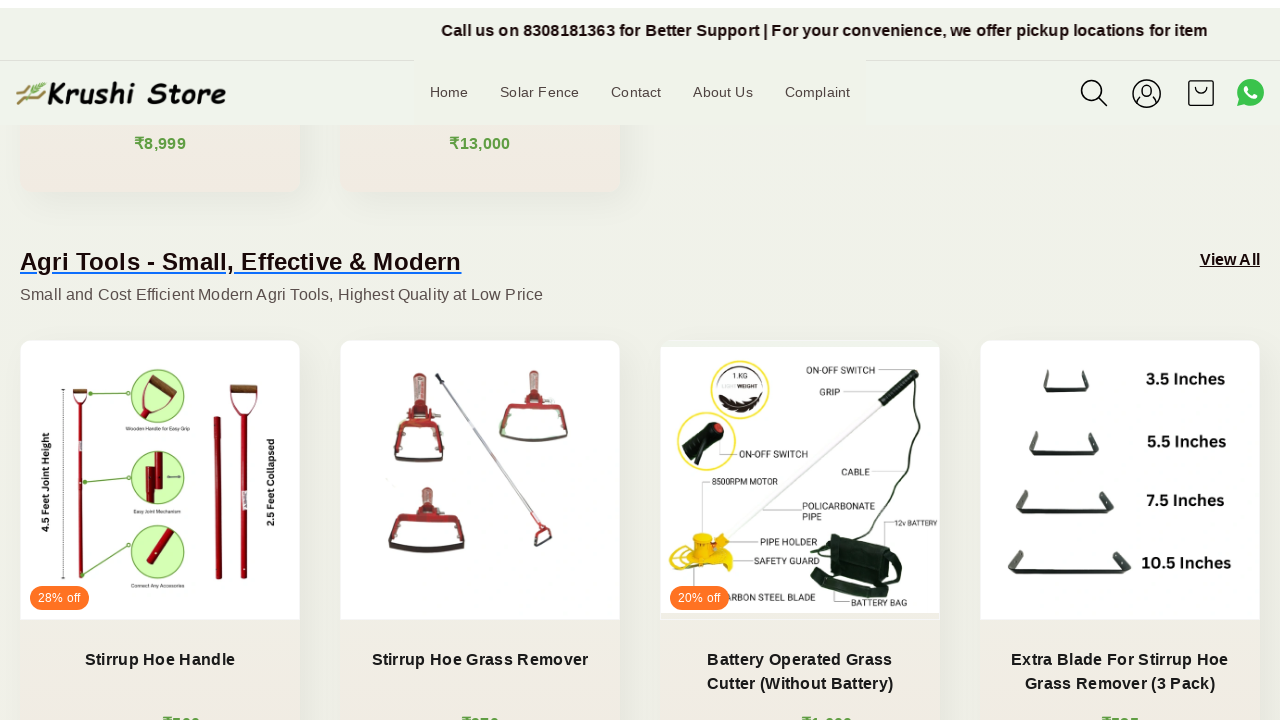

Waited 500ms for lazy-loaded images to render
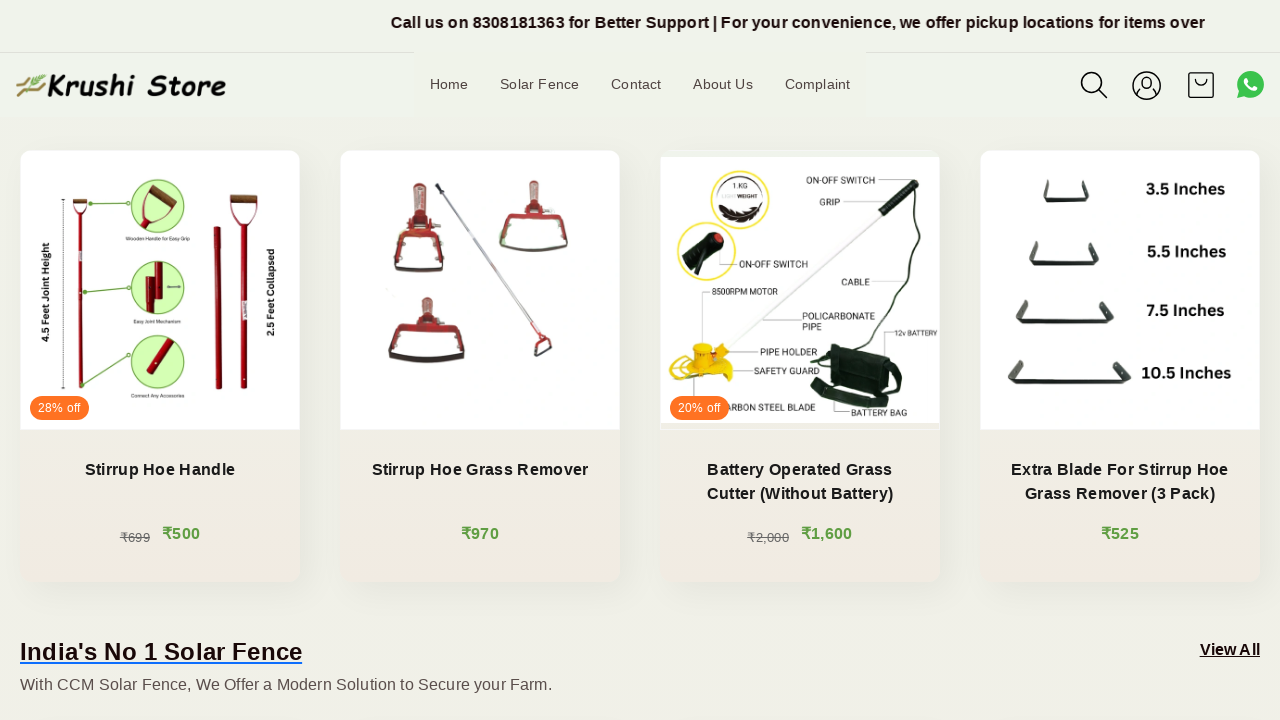

Verified at least one image is visible in the viewport
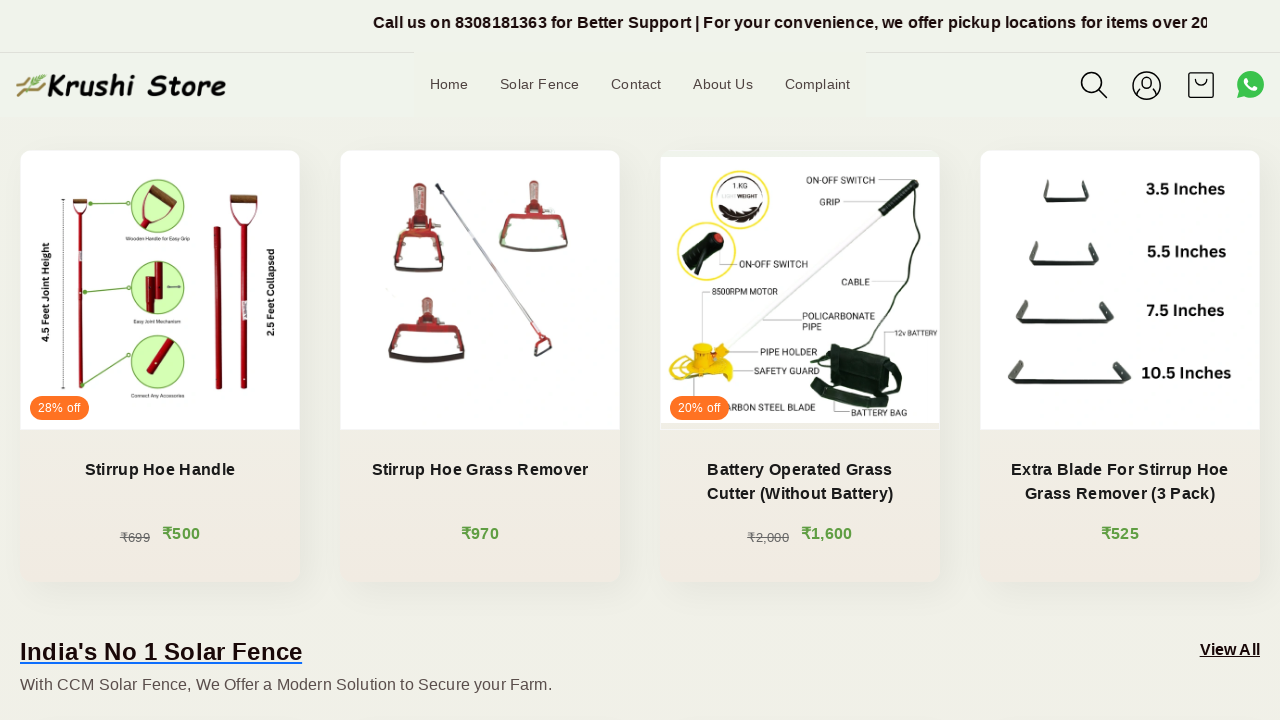

Scrolled back to top of page
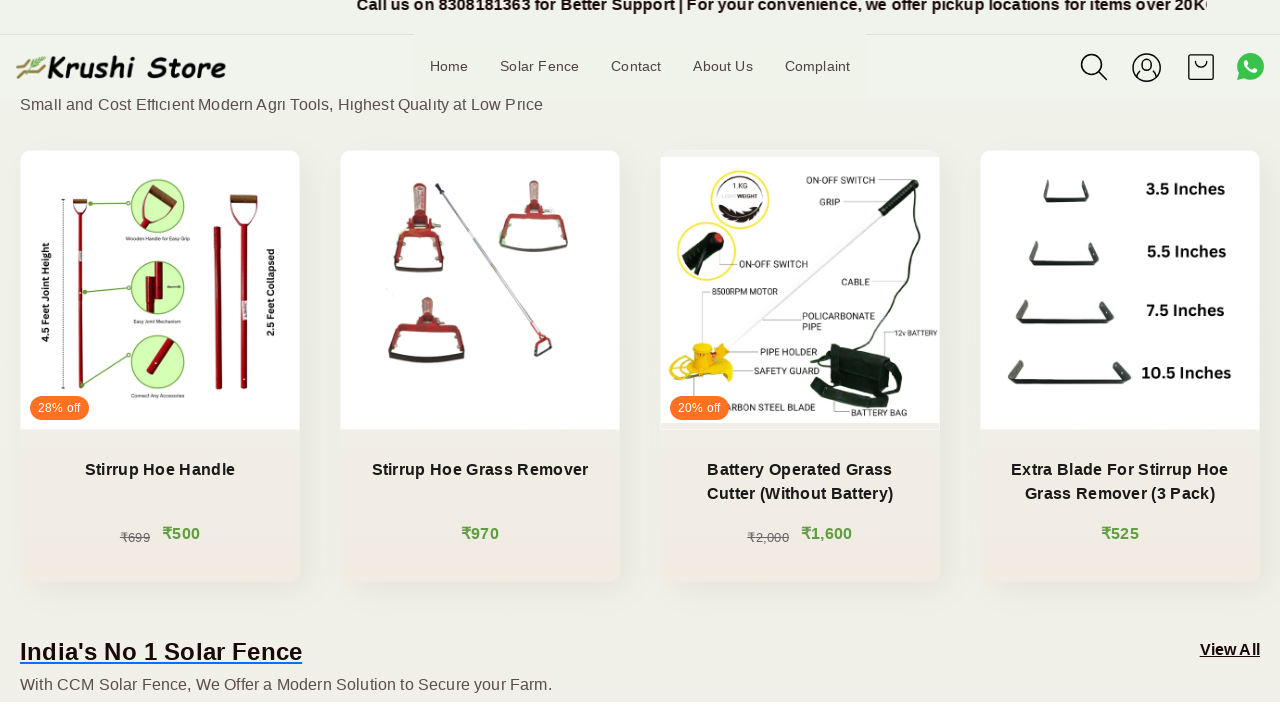

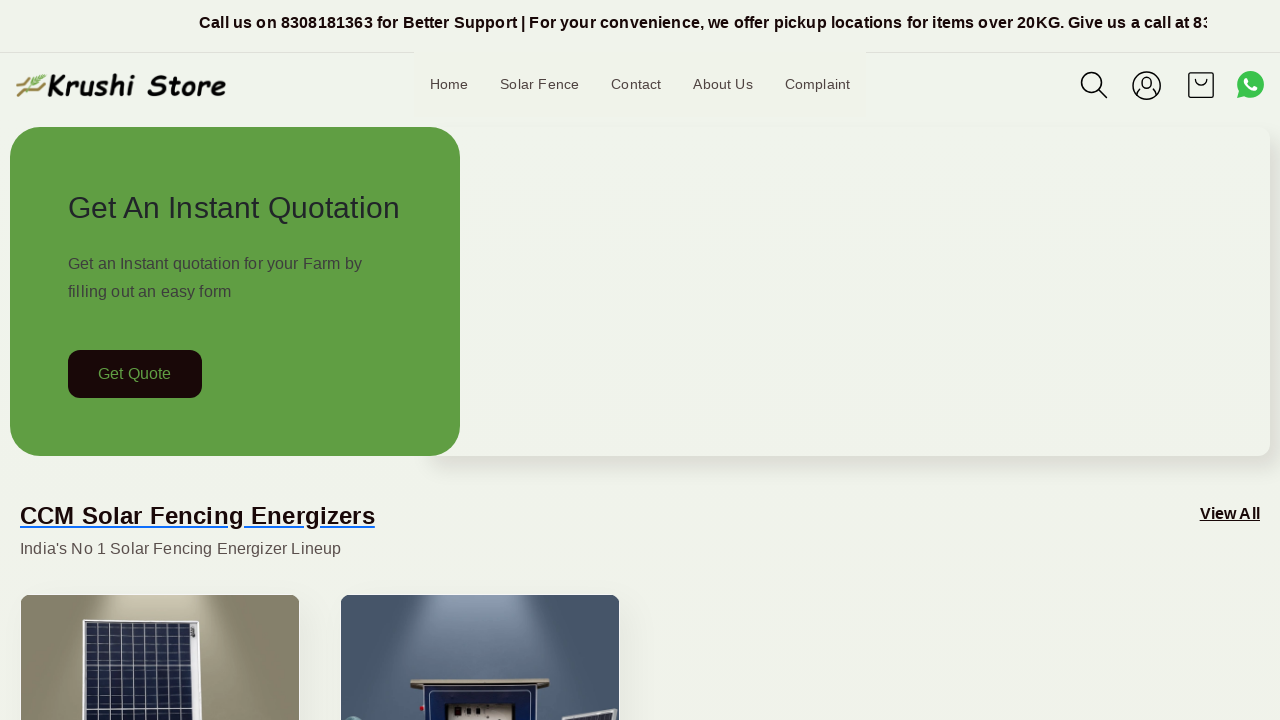